Navigates through nested frames on a demo site, clicking on frames link, then nested frames link, and accessing content within nested frames

Starting URL: https://the-internet.herokuapp.com/

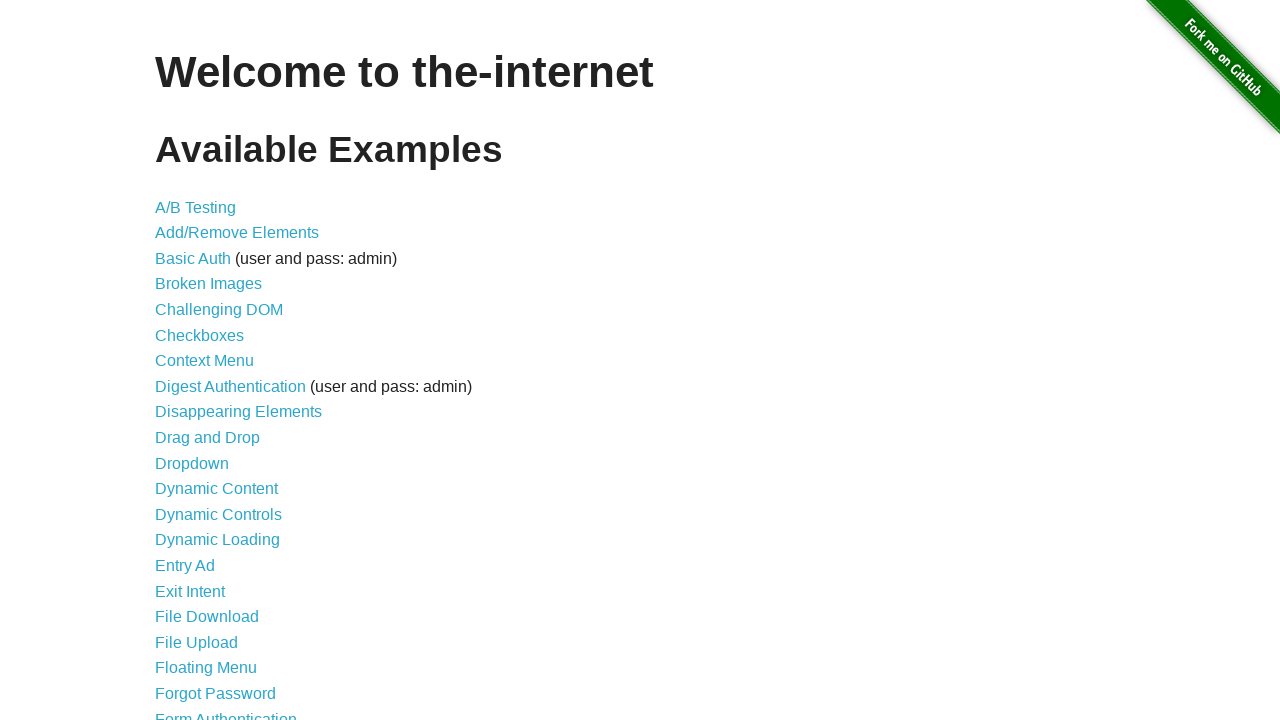

Clicked on Frames link at (182, 361) on xpath=//a[@href='/frames']
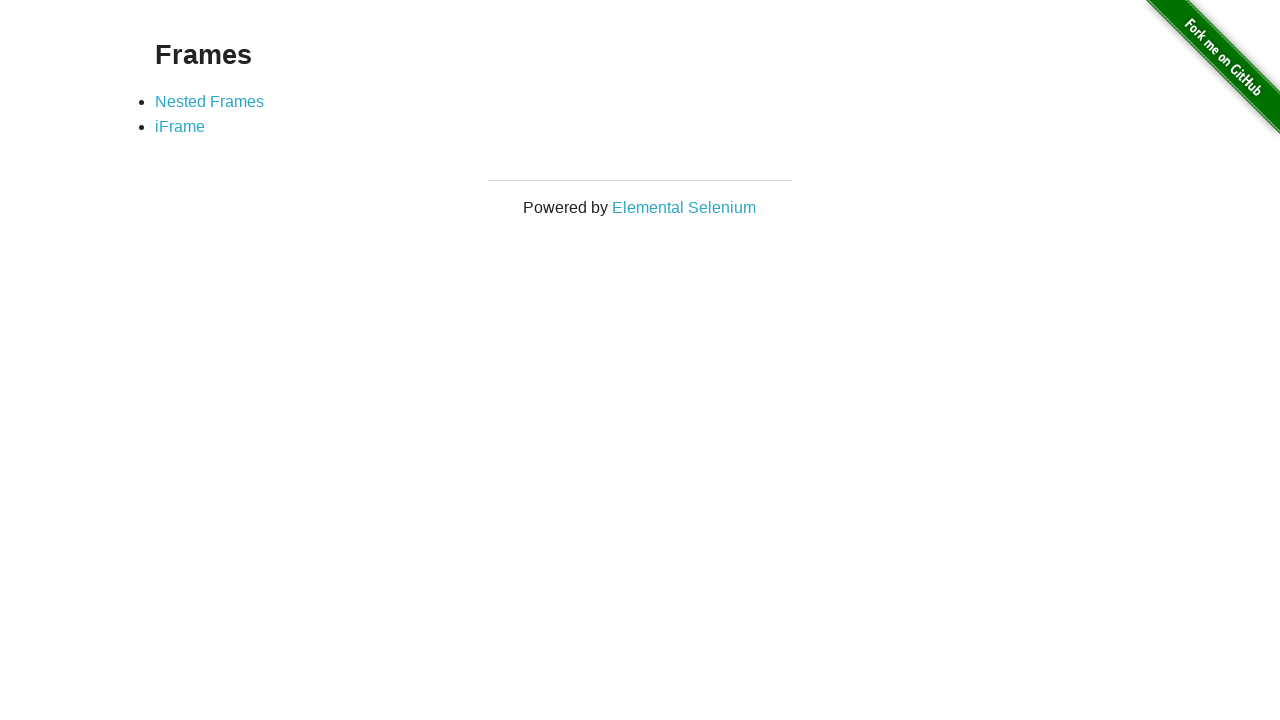

Clicked on Nested Frames link at (210, 101) on xpath=//a[@href='/nested_frames']
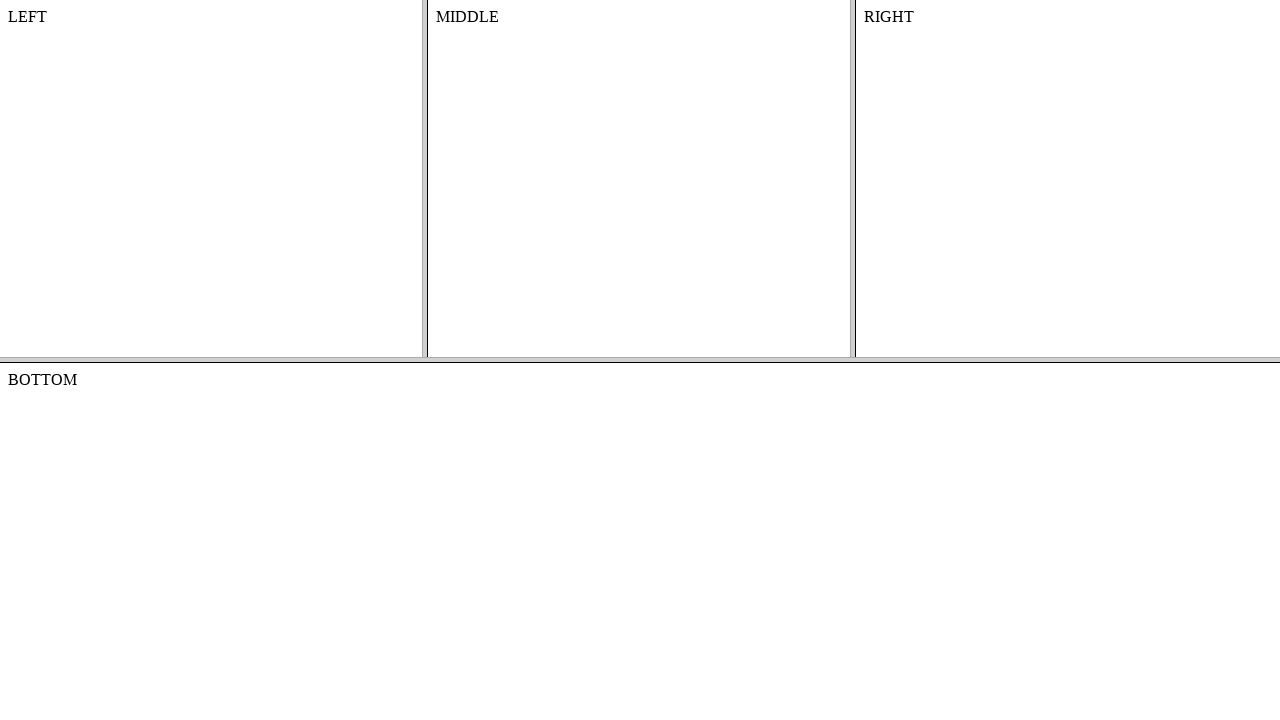

Located top frame
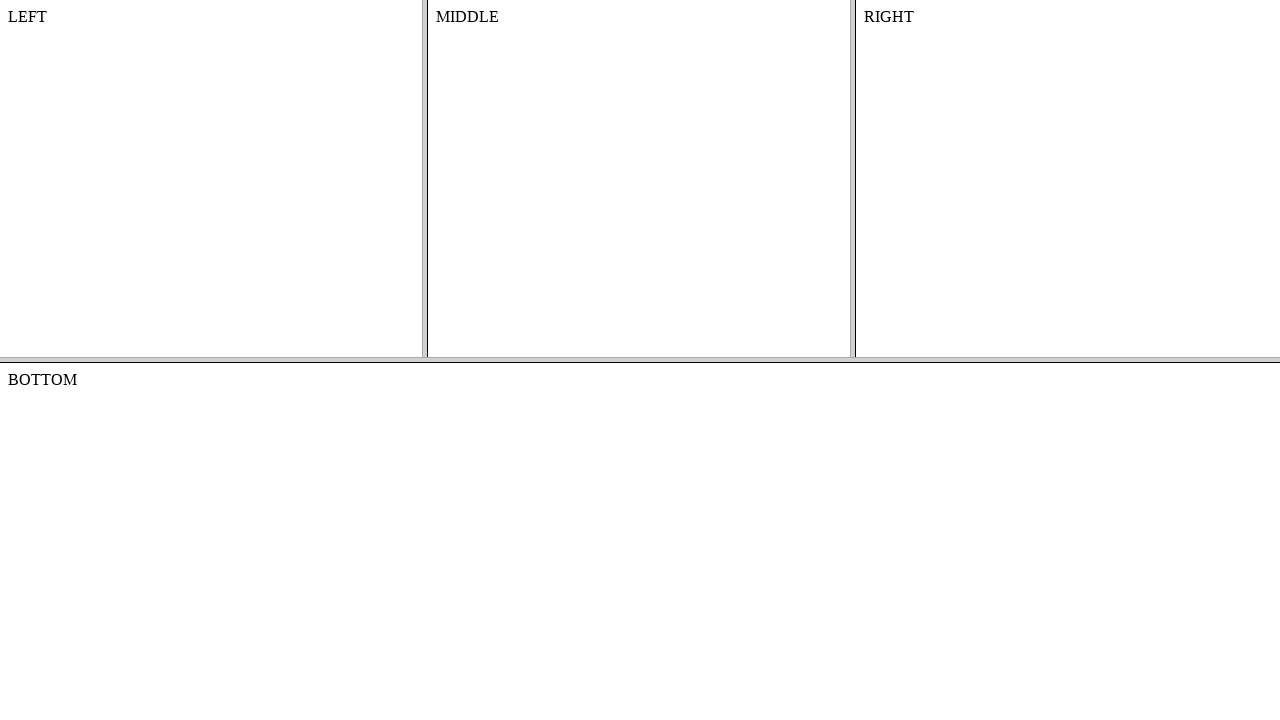

Located middle frame within top frame
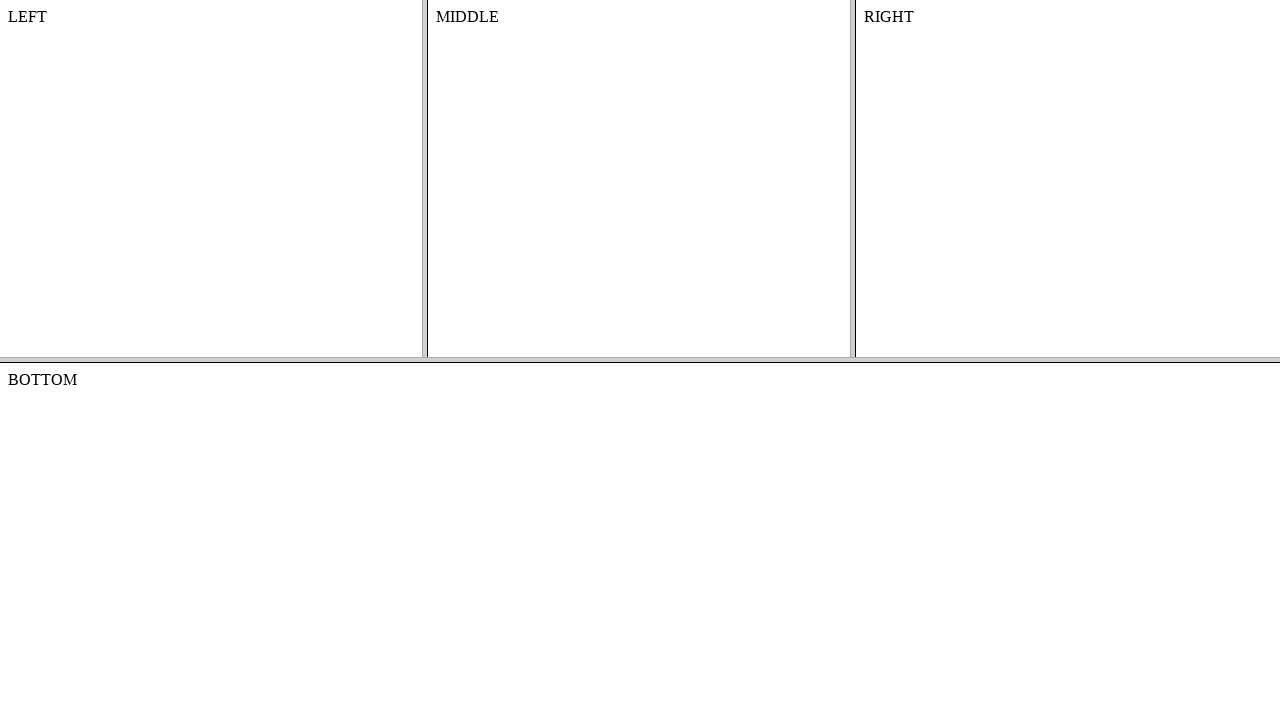

Retrieved content text from middle frame: MIDDLE
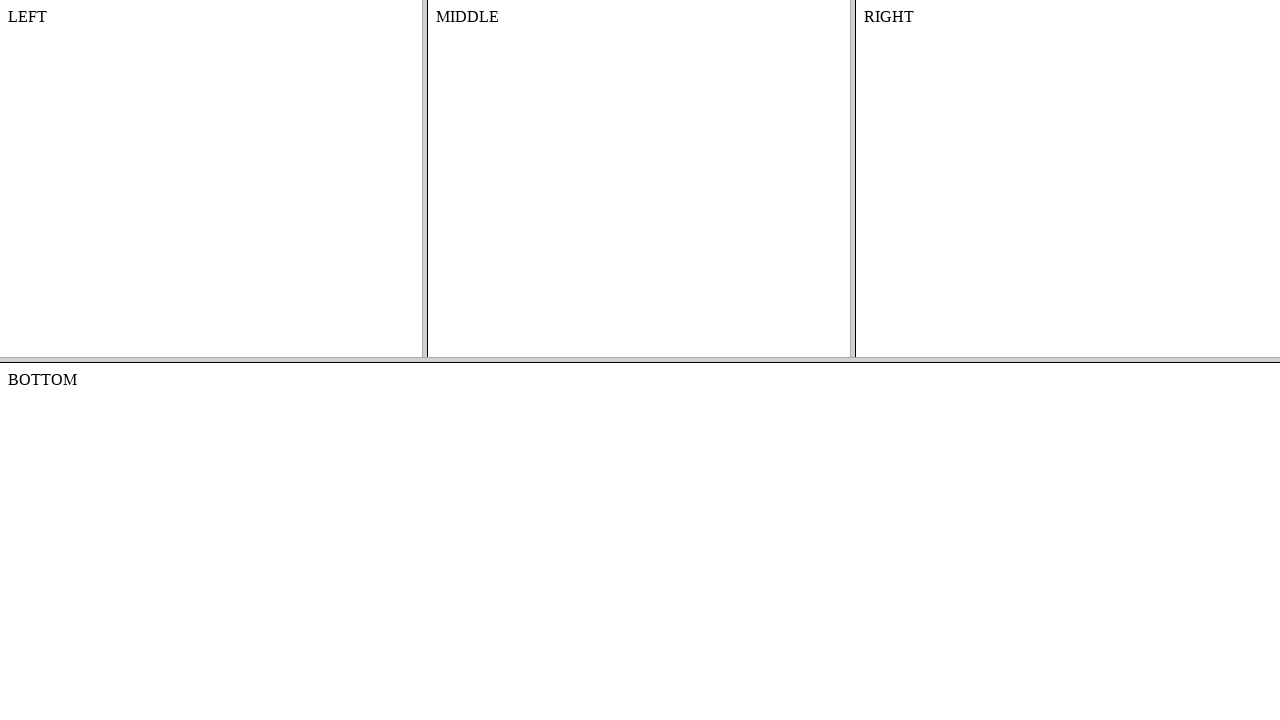

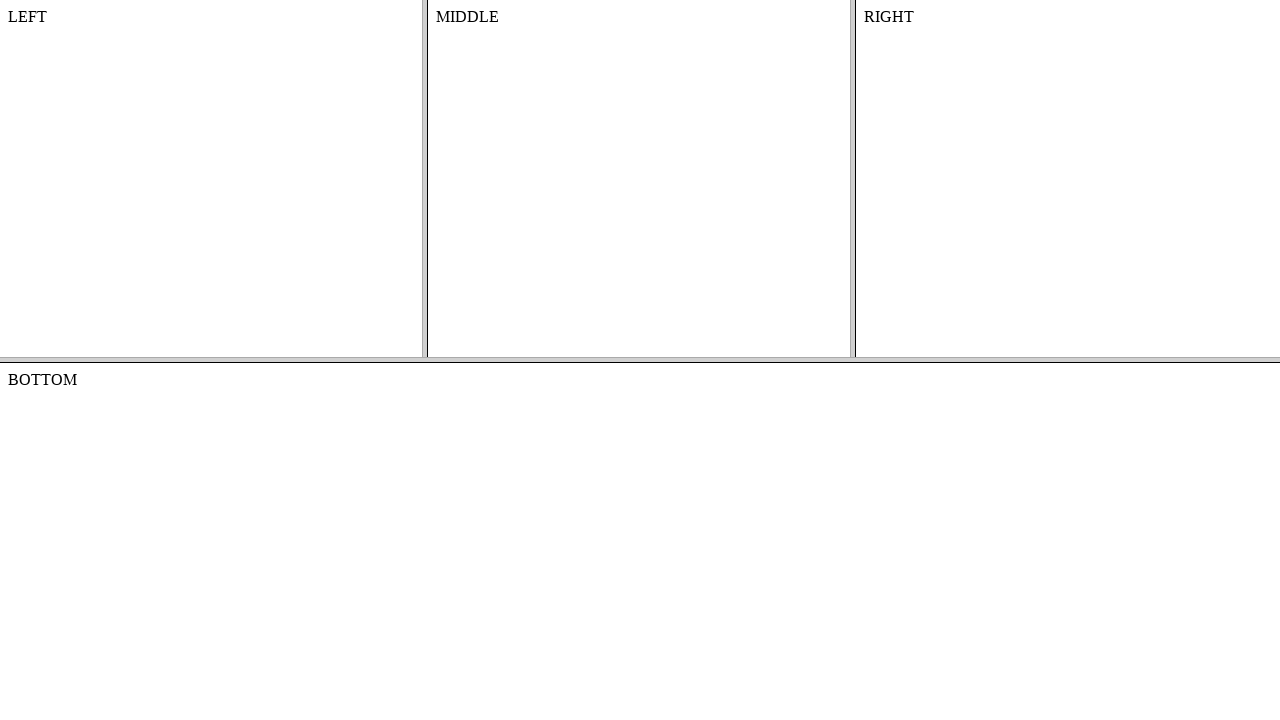